Tests drag and drop functionality on the jQuery UI demo page by switching to an iframe and dragging an element onto a droppable target.

Starting URL: https://jqueryui.com/droppable/

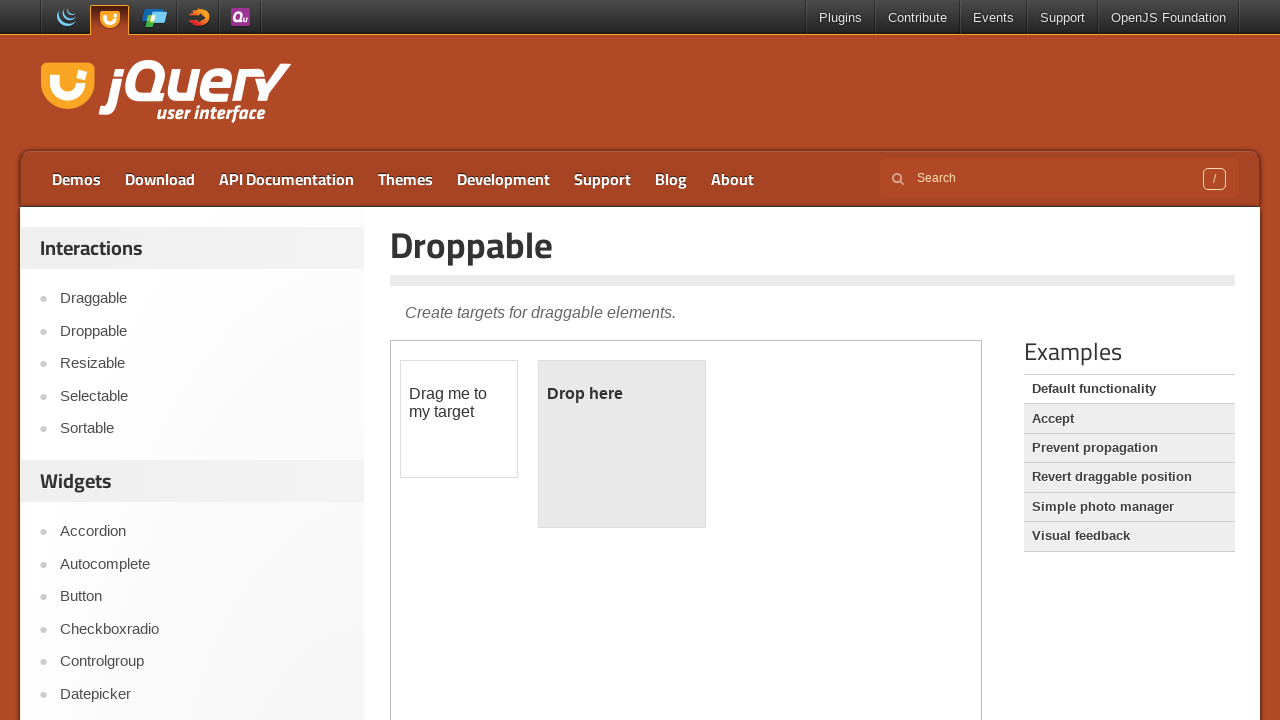

Located the first iframe on the jQuery UI droppable demo page
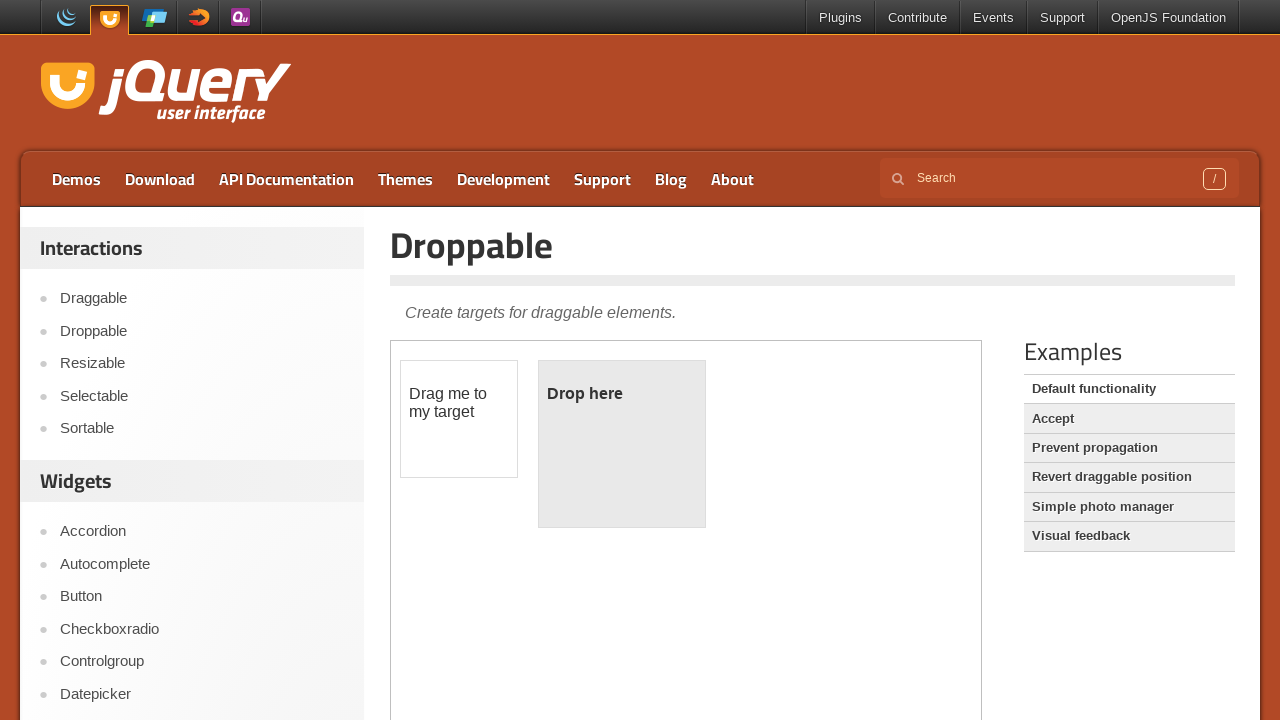

Located the draggable element within the iframe
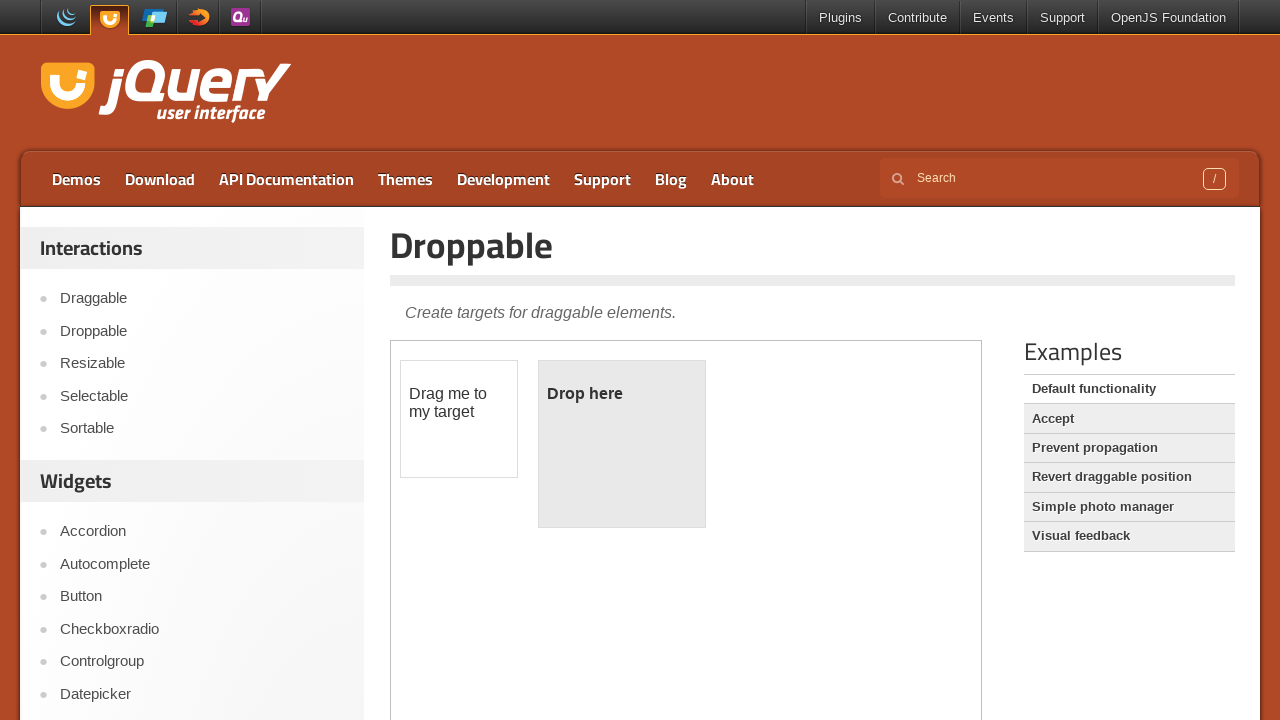

Located the droppable target element within the iframe
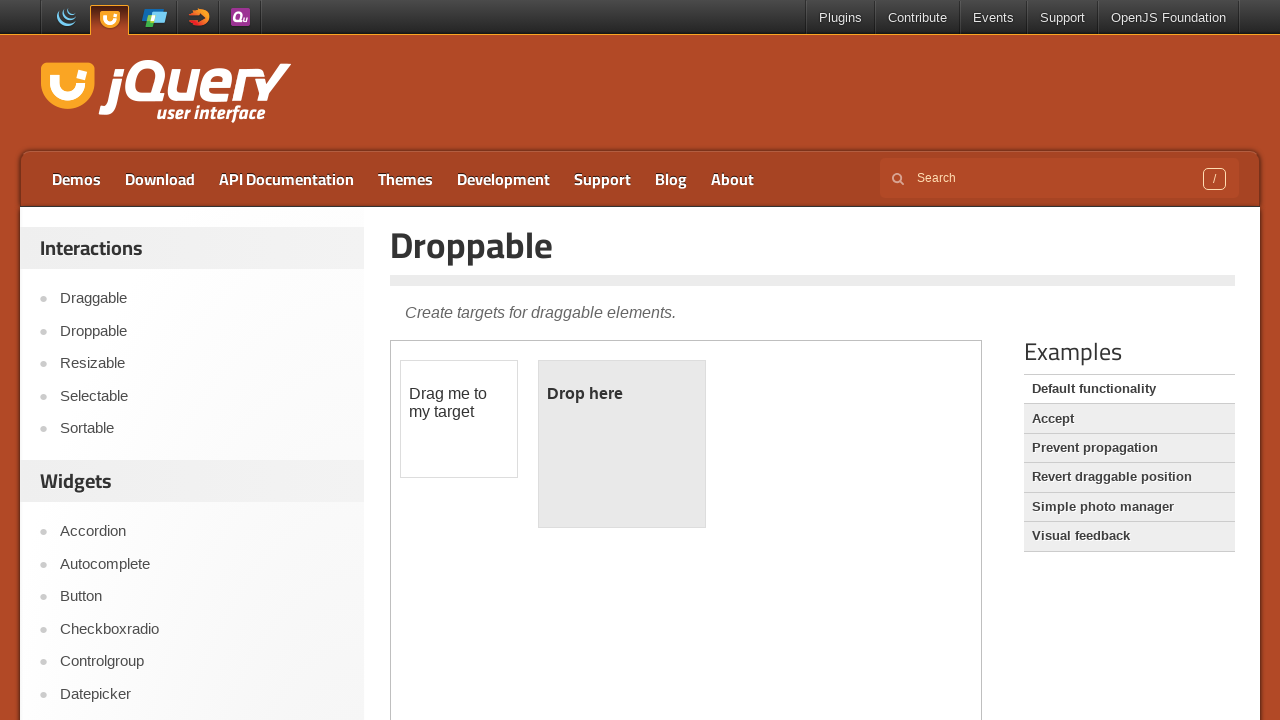

Dragged the draggable element onto the droppable target at (622, 444)
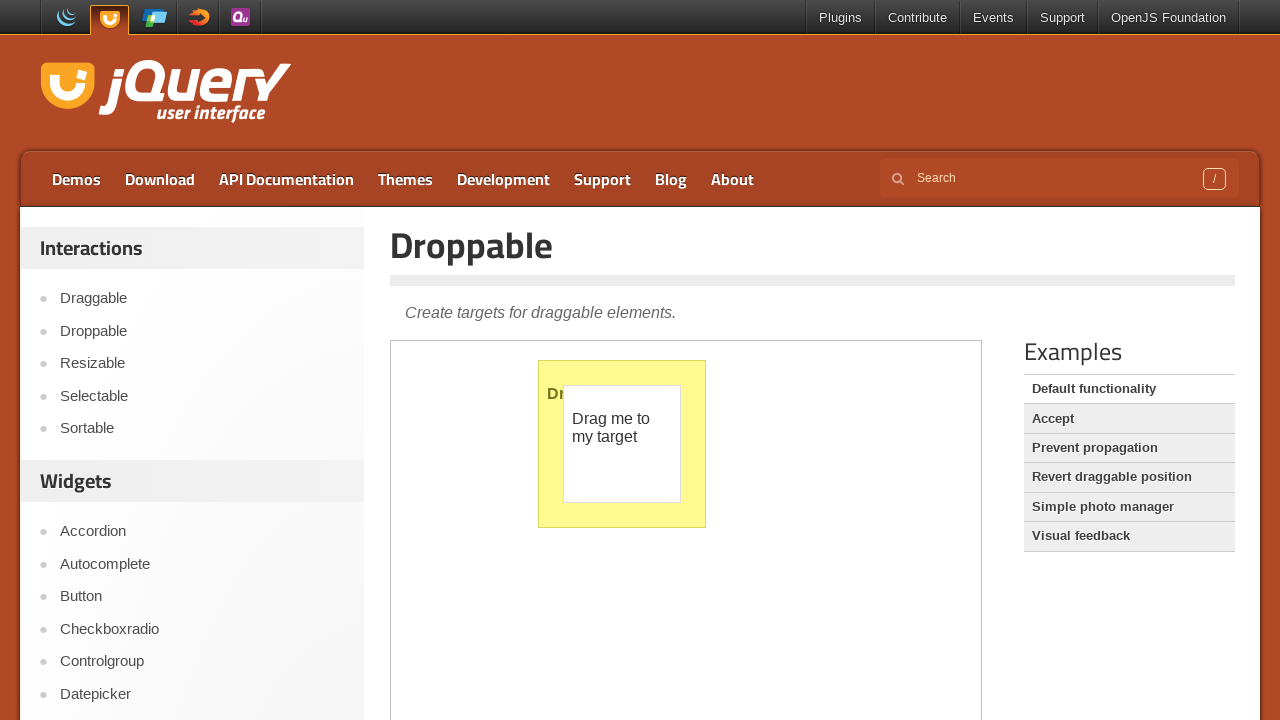

Verified that the droppable element received the dropped item and was highlighted
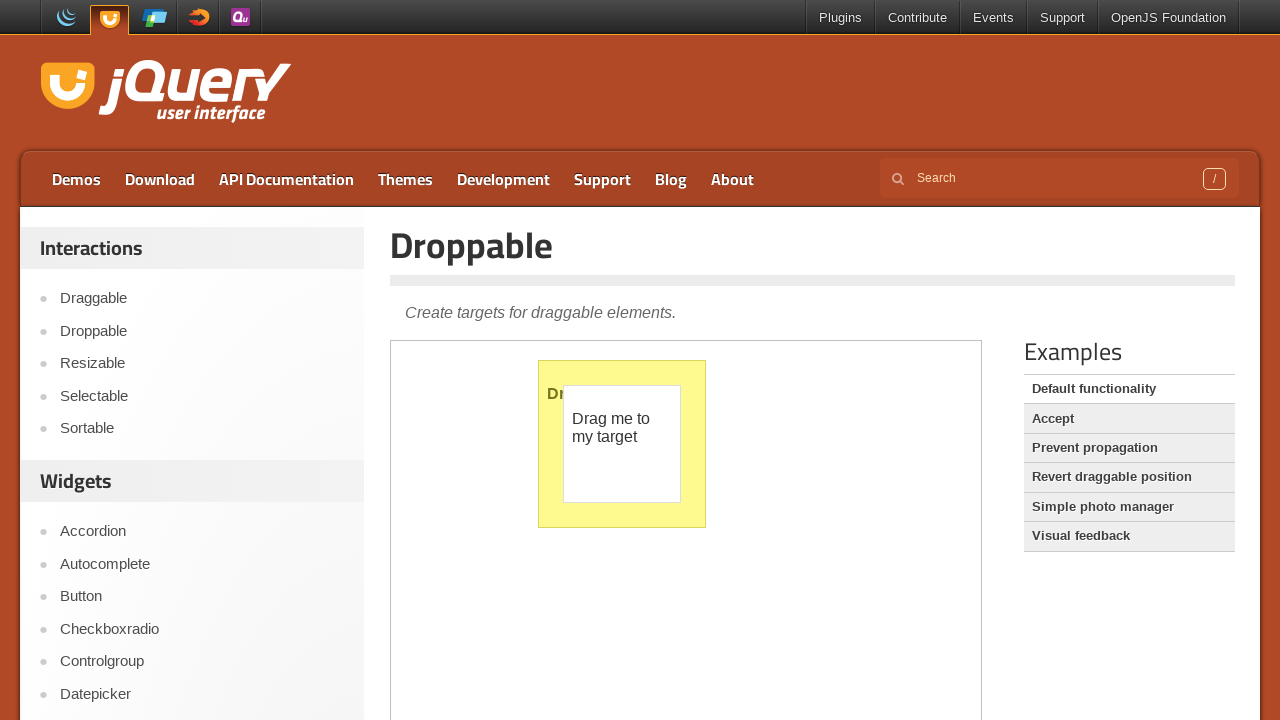

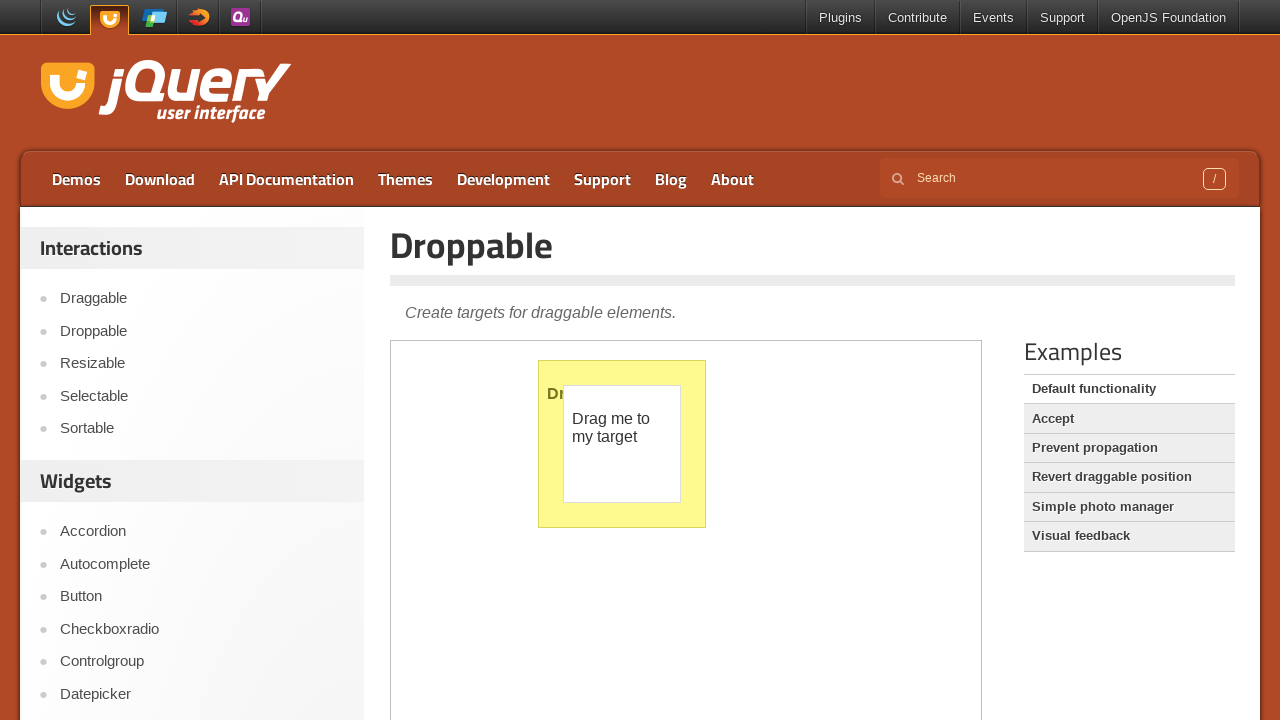